Navigates through Bancolombia's corporate information section to access documents of interest from 2022

Starting URL: https://www.grupobancolombia.com/

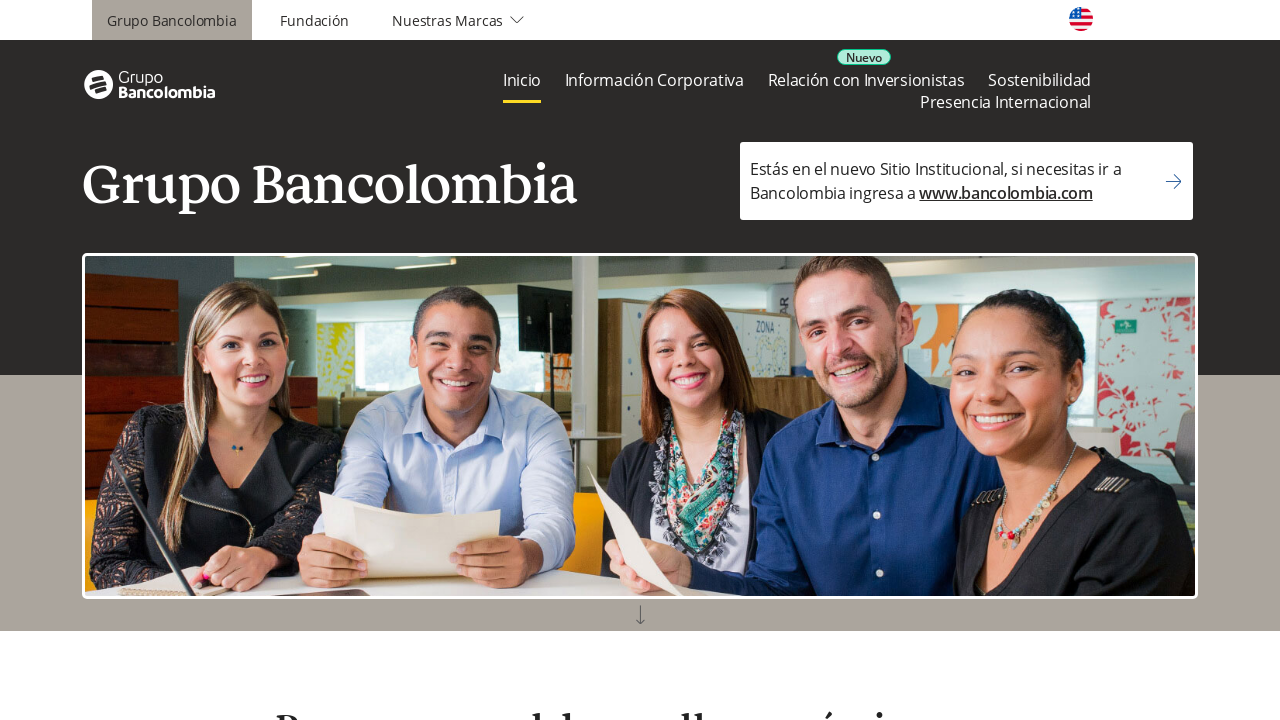

Clicked on 'Información Corporativa' link at (654, 80) on xpath=//a[@class='items-level-two'][contains(.,'Información Corporativa')]
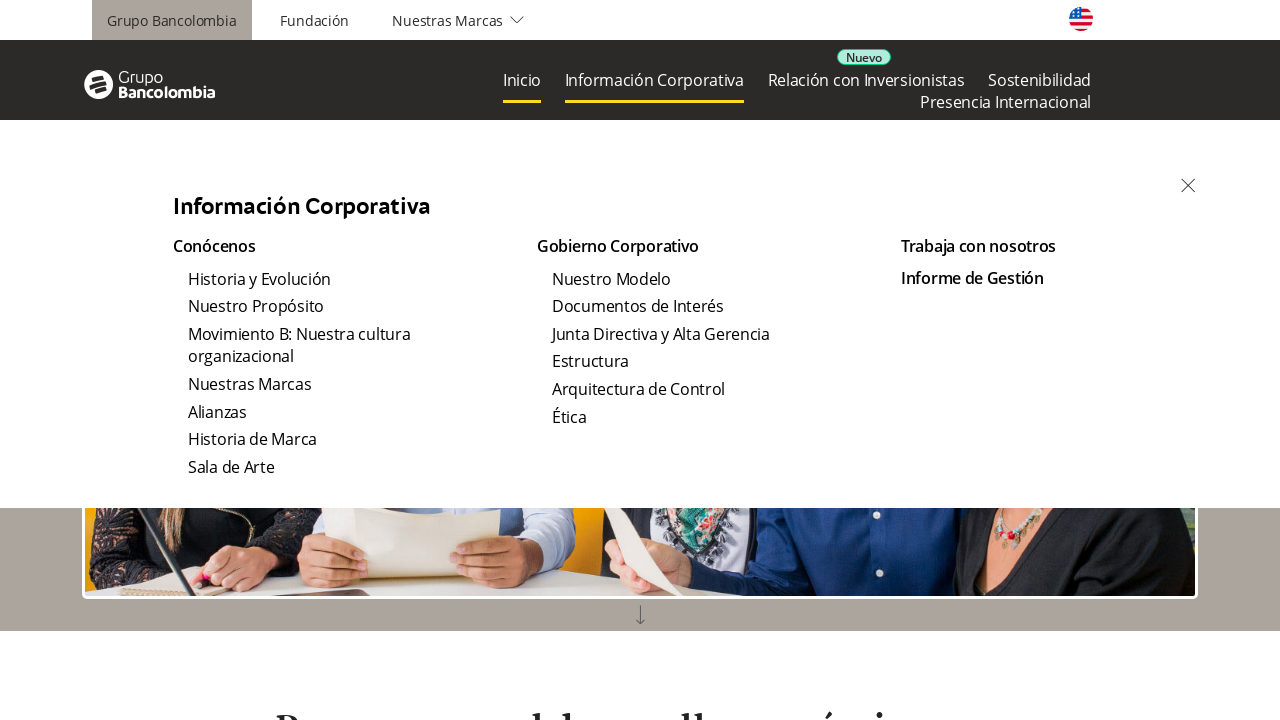

Waited for page to load
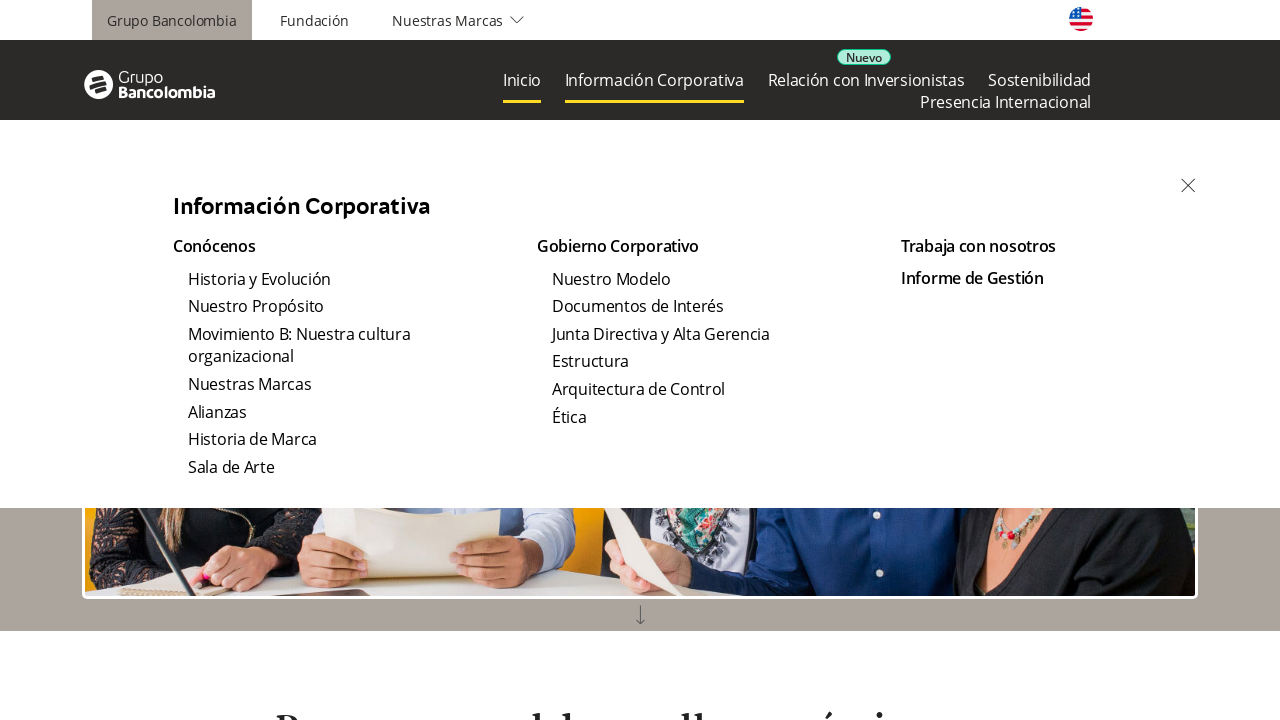

Clicked on 'Documentos de Interés' link at (638, 306) on (//a[contains(.,'Documentos de Interés')])[1]
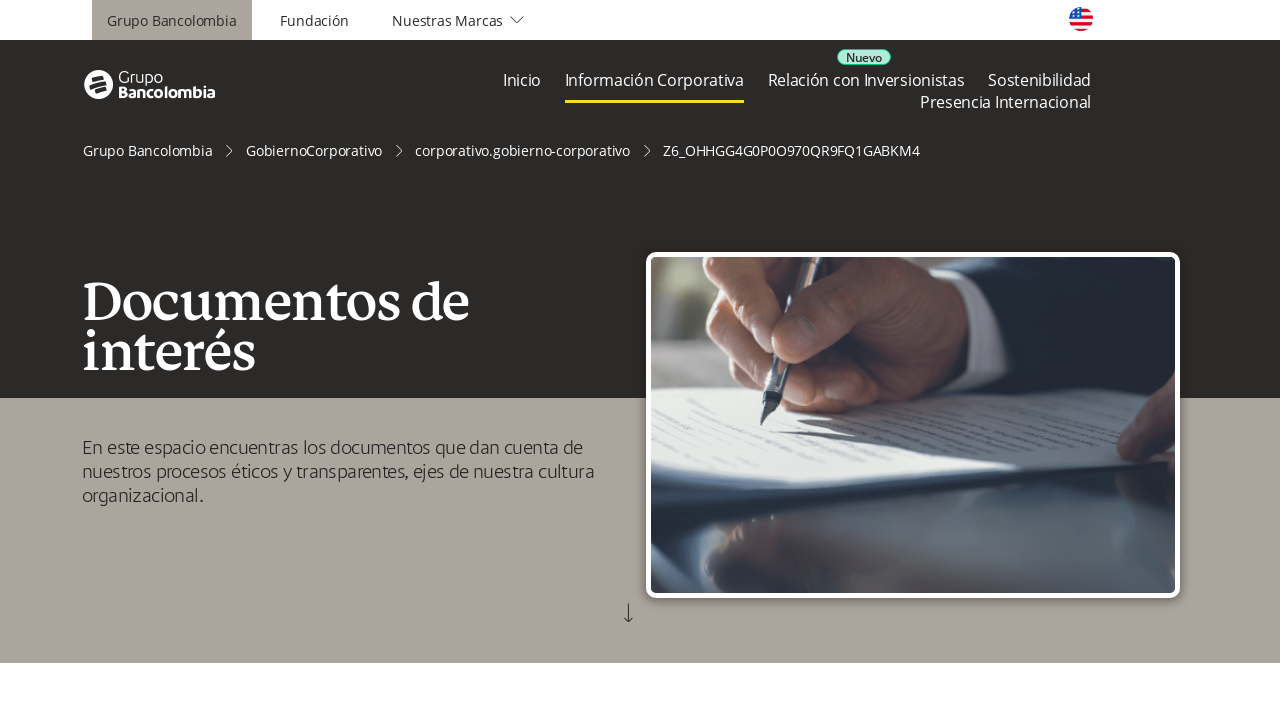

Waited for documents page to load
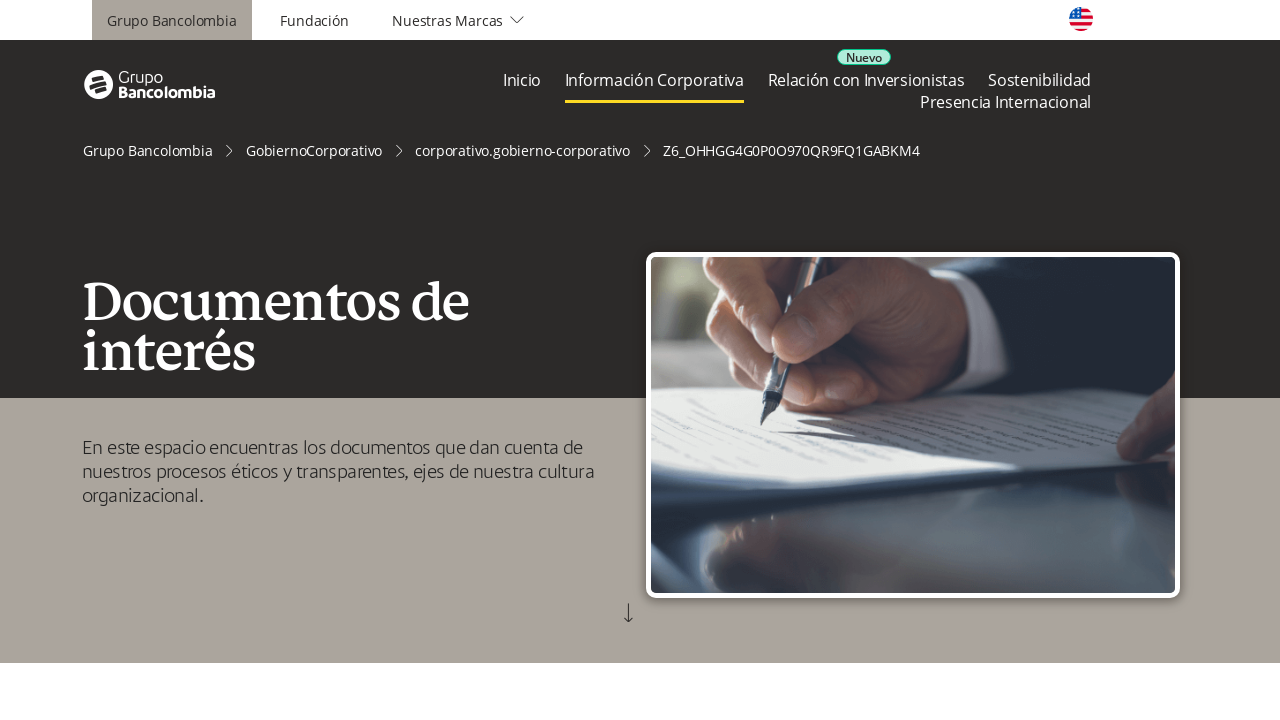

Clicked on '2022' documents link at (721, 360) on xpath=//a[contains(.,'2022')]
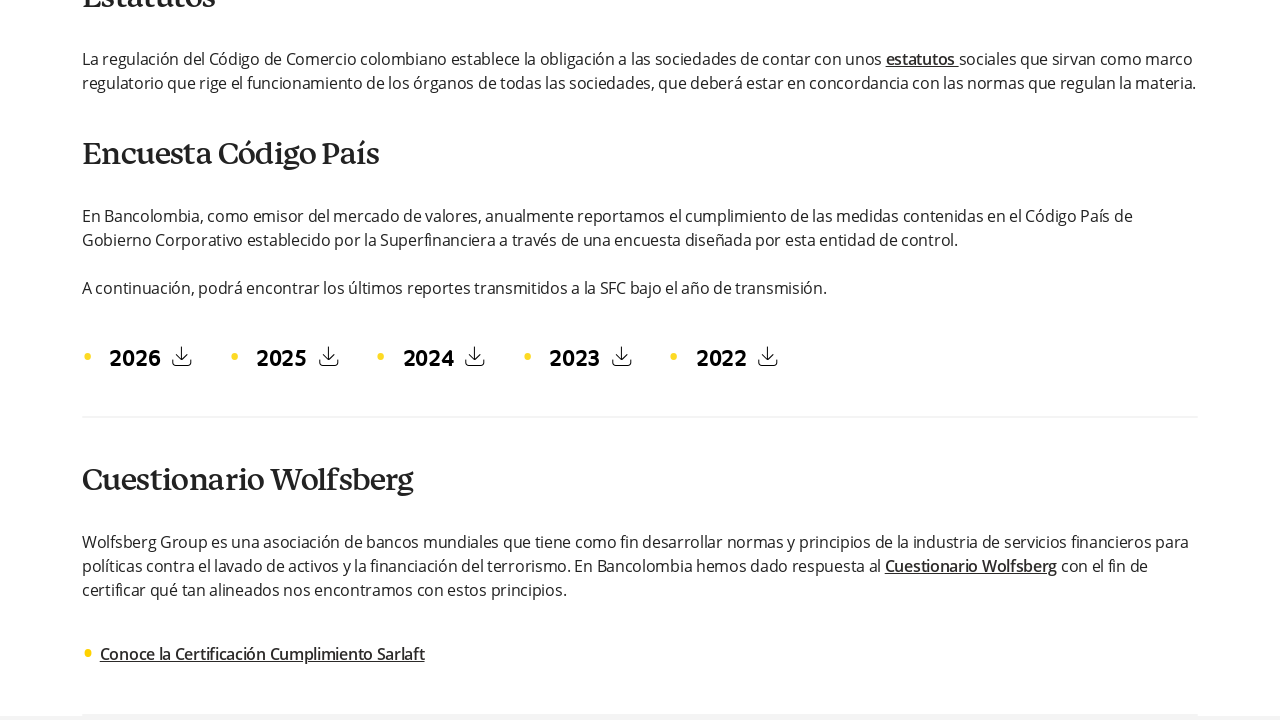

Waited for 2022 documents page to load
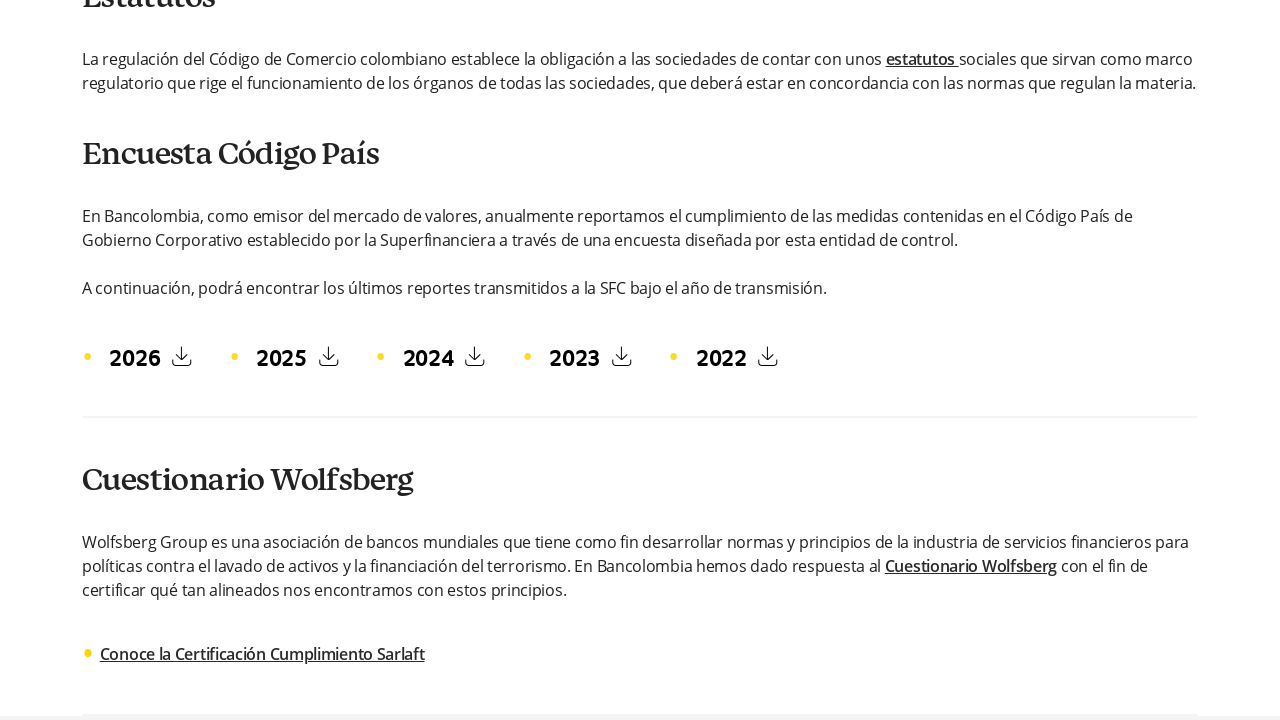

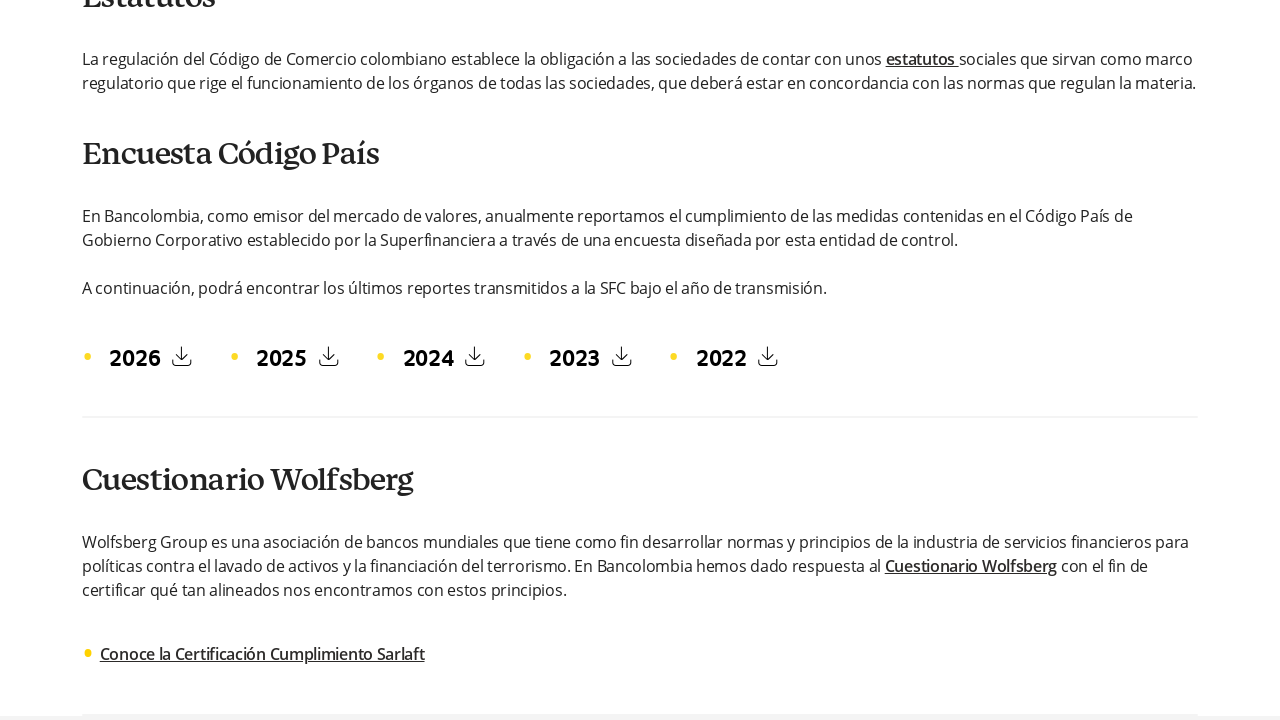